Tests form input functionality on Selenium's demo web form page by filling a text input field and a password input field with sample values.

Starting URL: https://www.selenium.dev/selenium/web/web-form.html

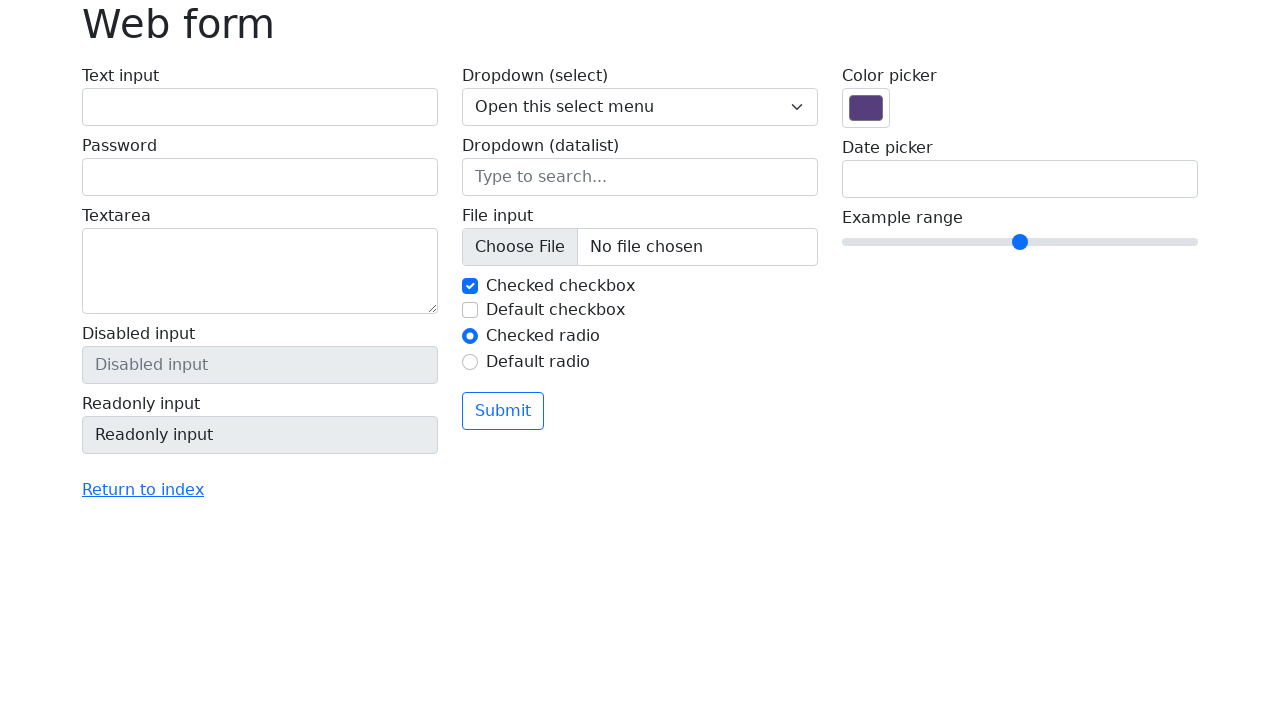

Filled text input field with 'hamzeh' on #my-text-id
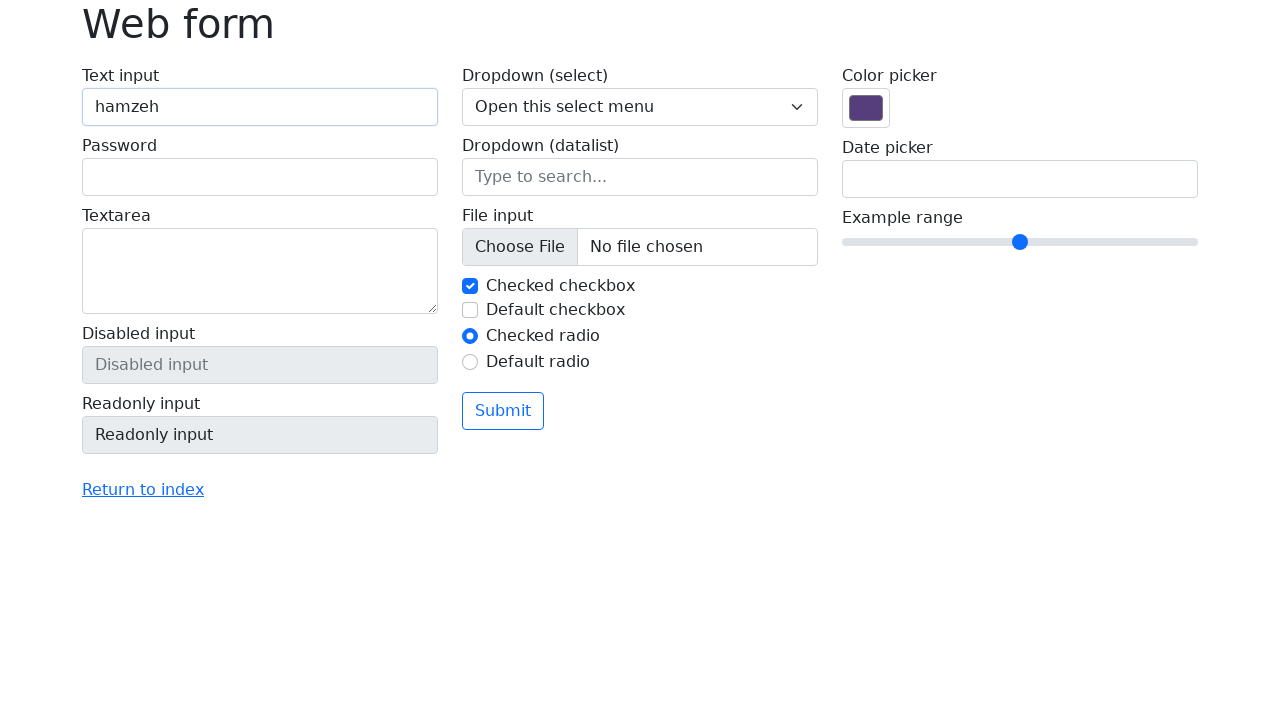

Filled password input field with sample password on input[name='my-password']
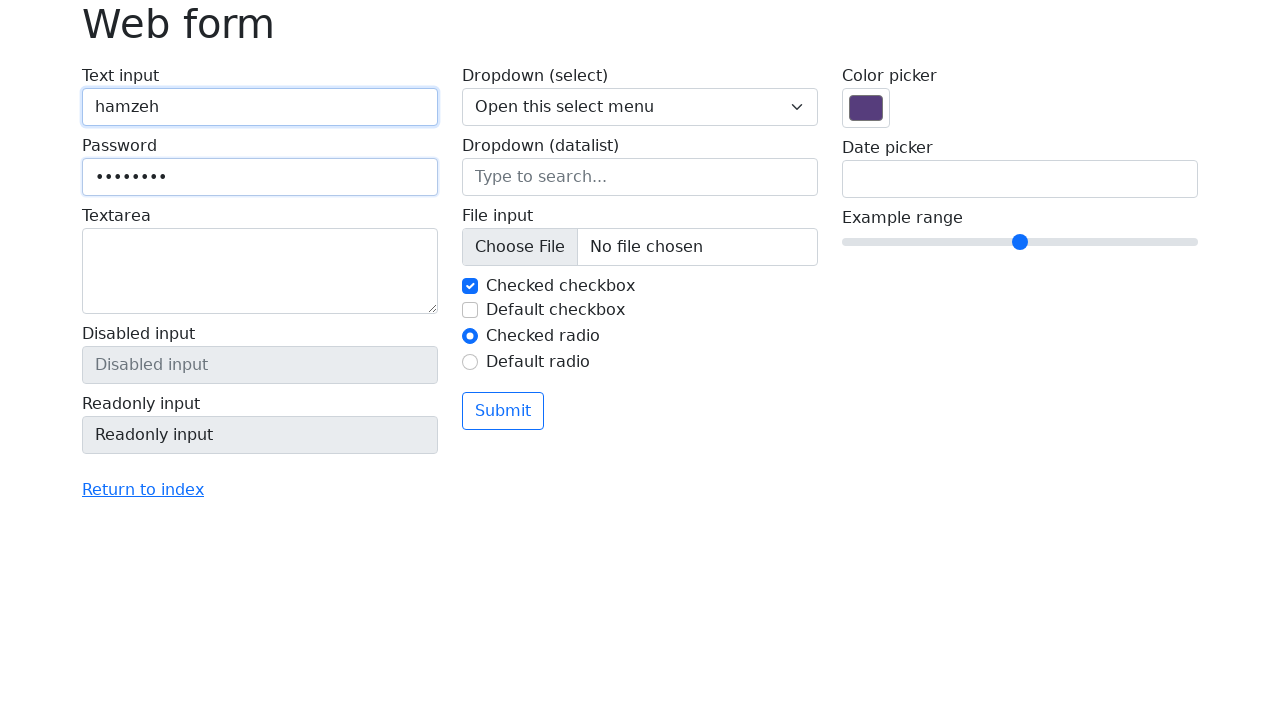

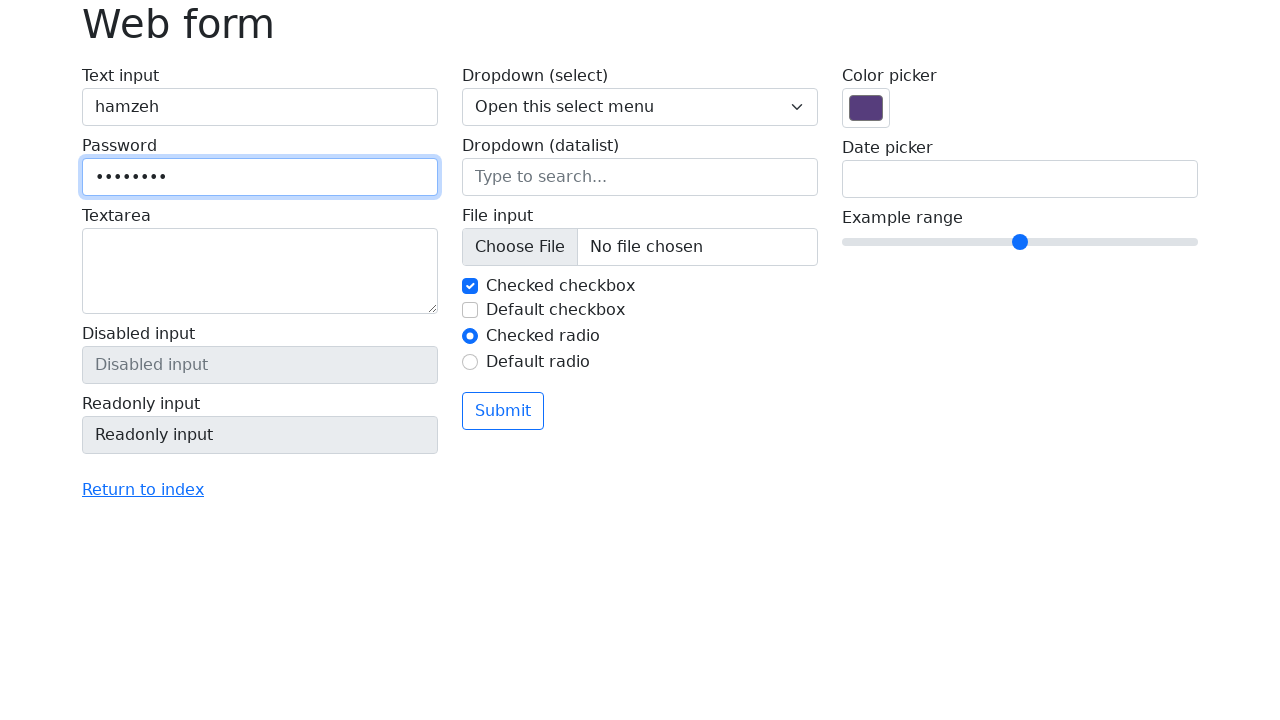